Tests drag and drop functionality by dragging a "Mobile Charger" element and dropping it onto the "Mobile Accessories" category on a demo application.

Starting URL: https://demoapps.qspiders.com/ui/dragDrop/dragToCorrect?sublist=2

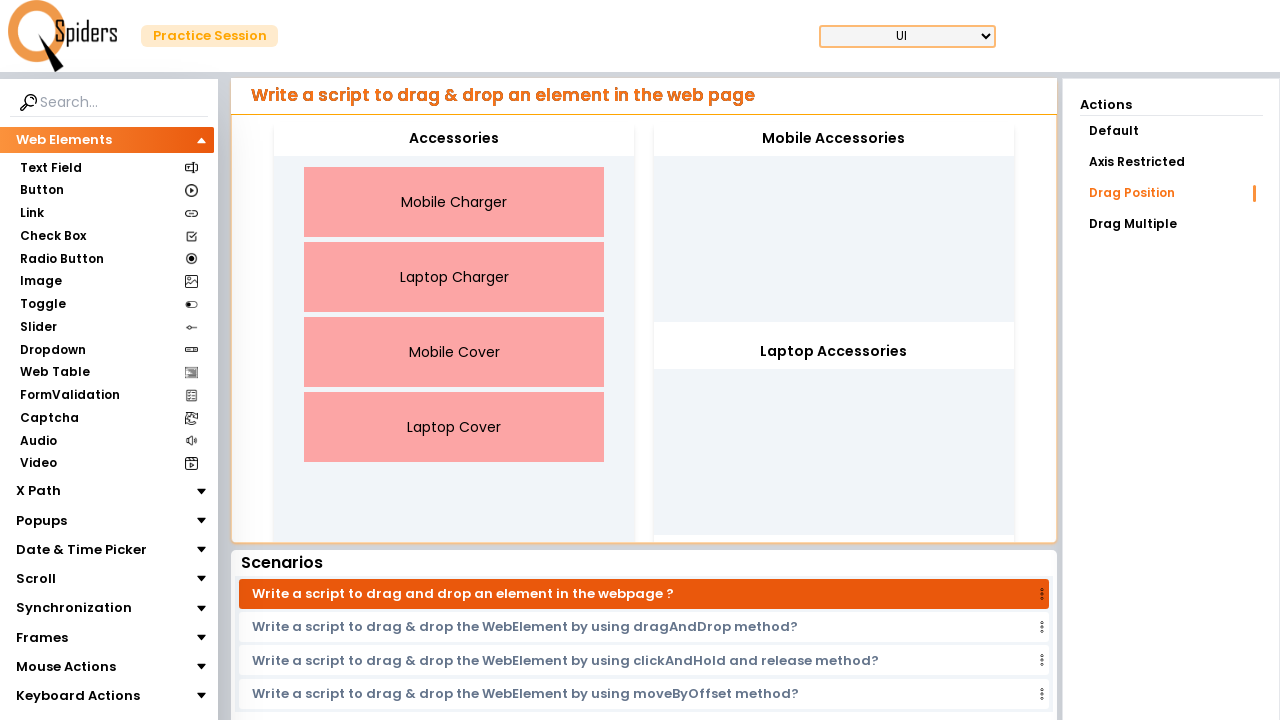

Located the 'Mobile Charger' source element
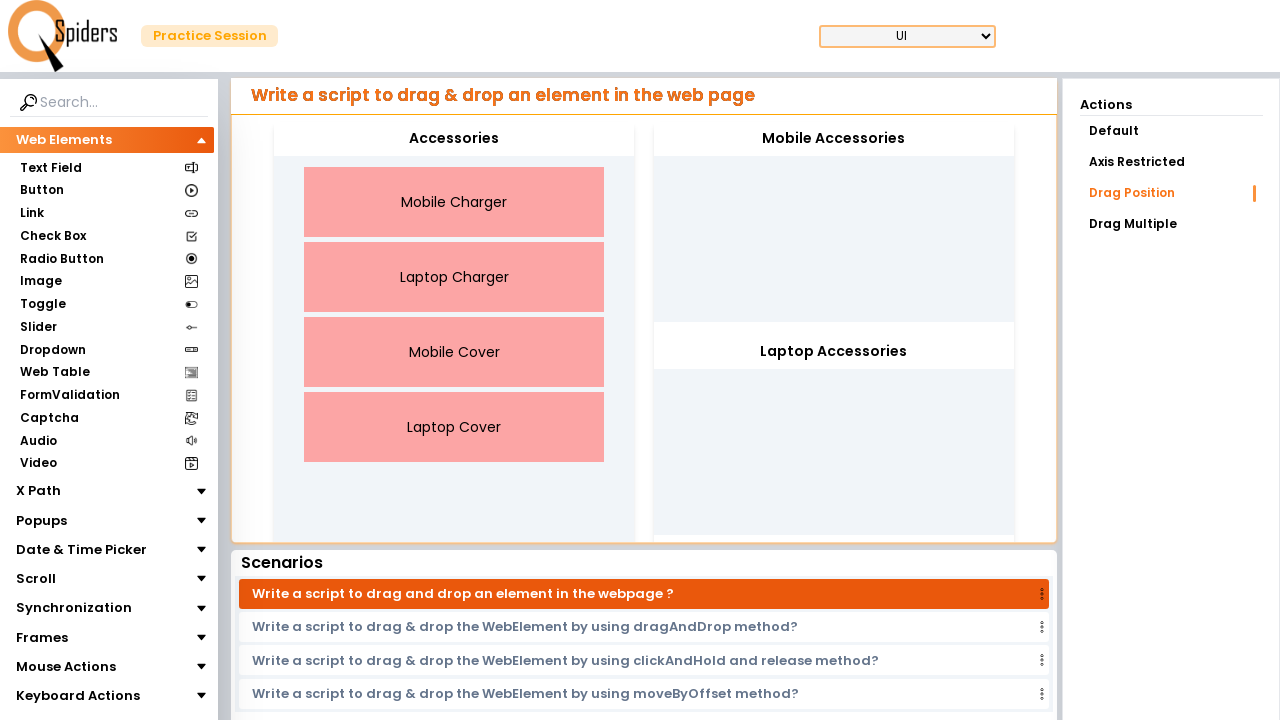

Located the 'Mobile Accessories' target element
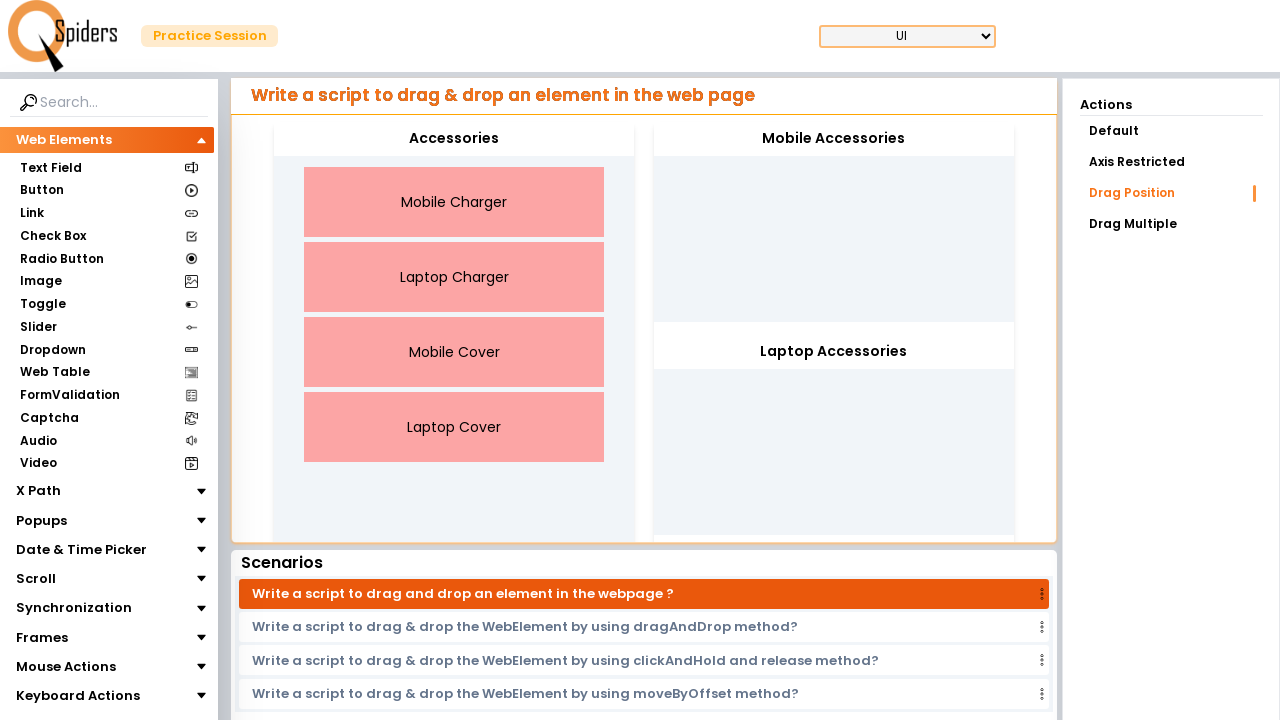

Dragged 'Mobile Charger' element and dropped it onto 'Mobile Accessories' category at (834, 139)
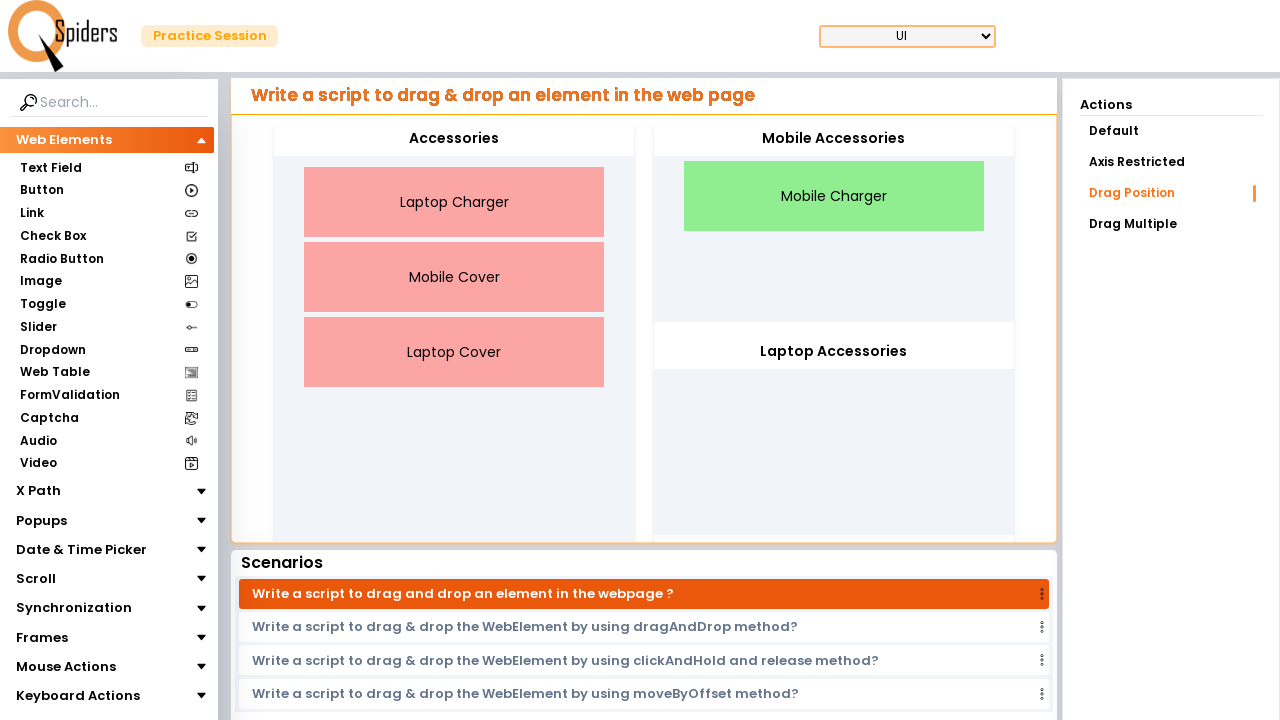

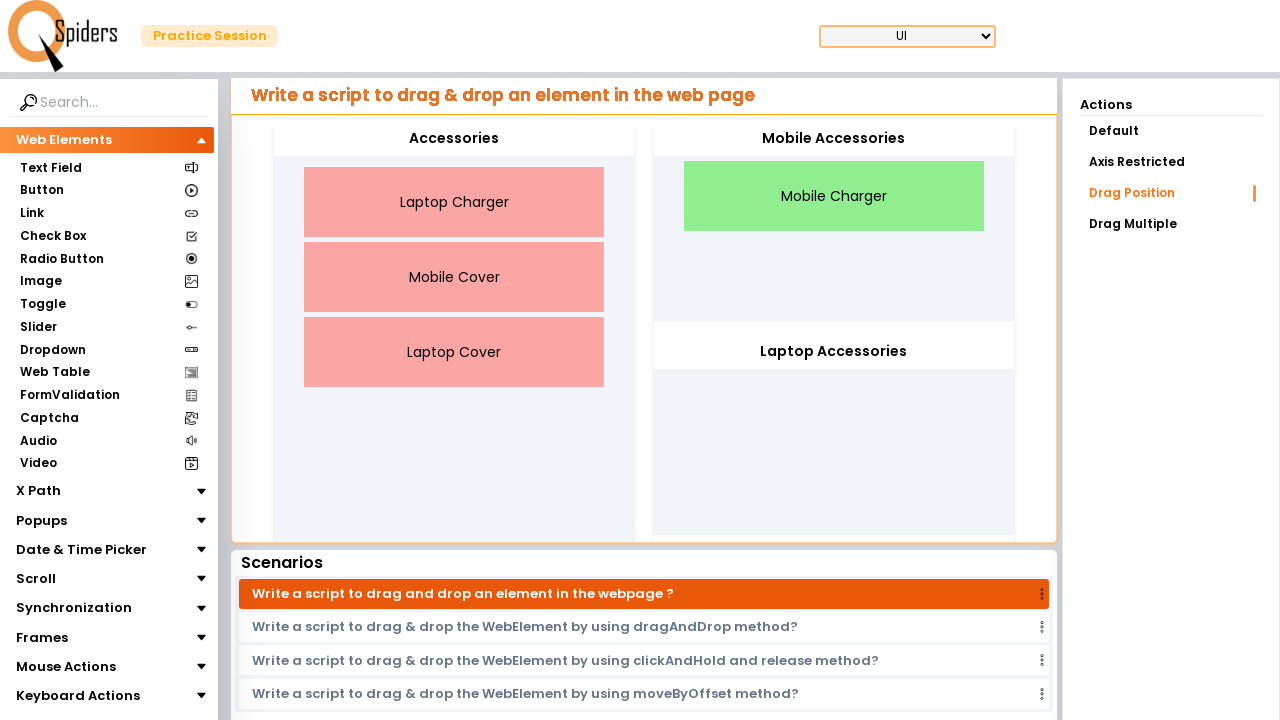